Demonstrates window handling by clicking a link that opens a new window, switching to the child window to extract email text, then switching back to the parent window and filling the username field with the extracted email.

Starting URL: https://rahulshettyacademy.com/loginpagePractise/#

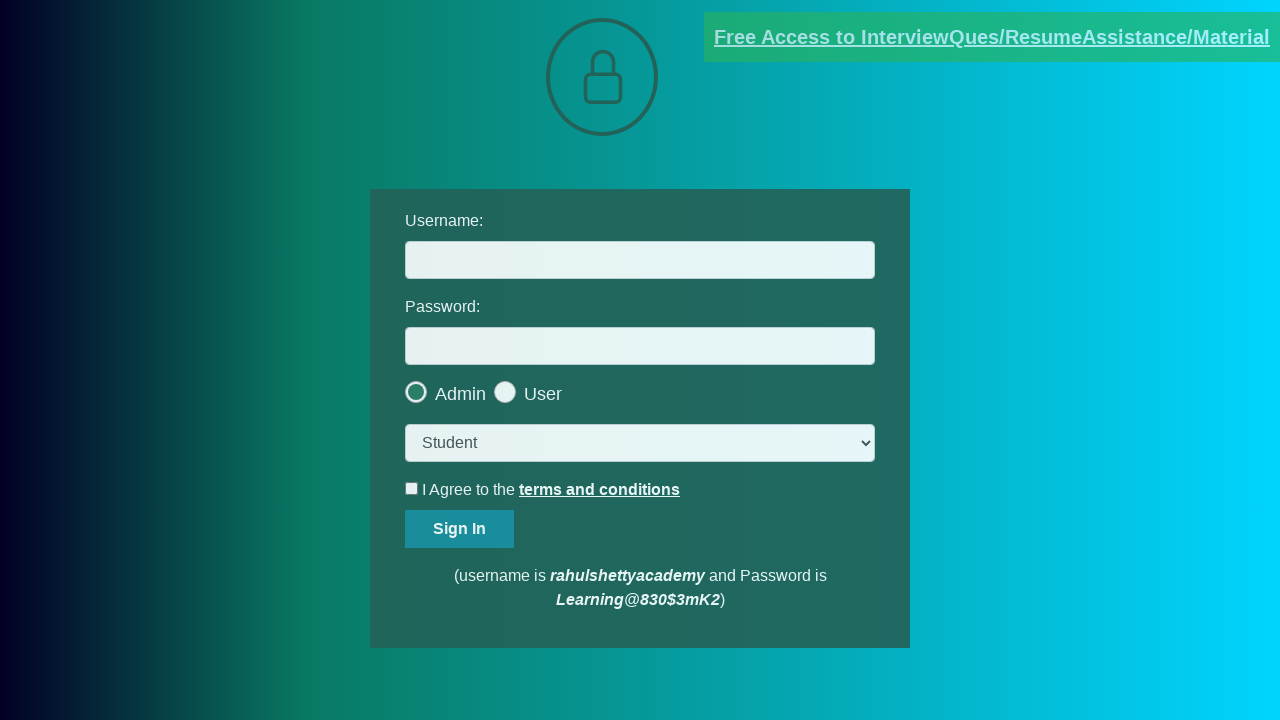

Clicked blinking text link to open new window at (992, 37) on .blinkingText
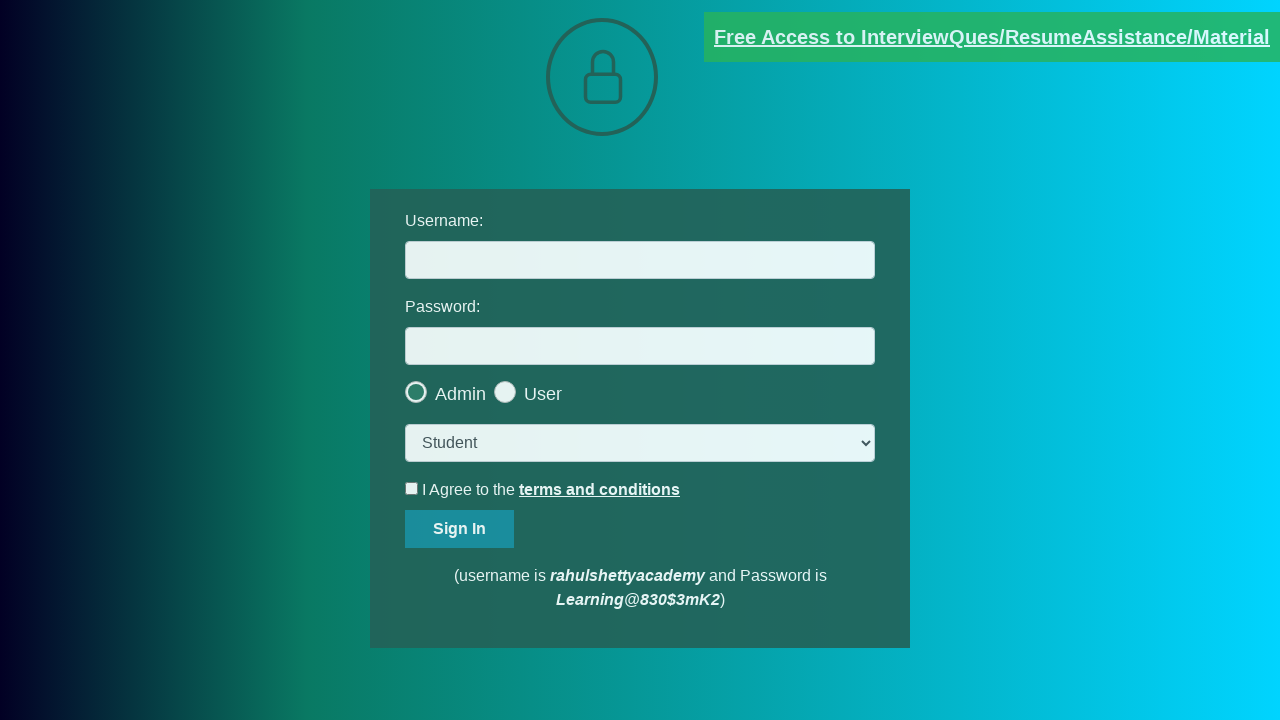

Captured child window reference
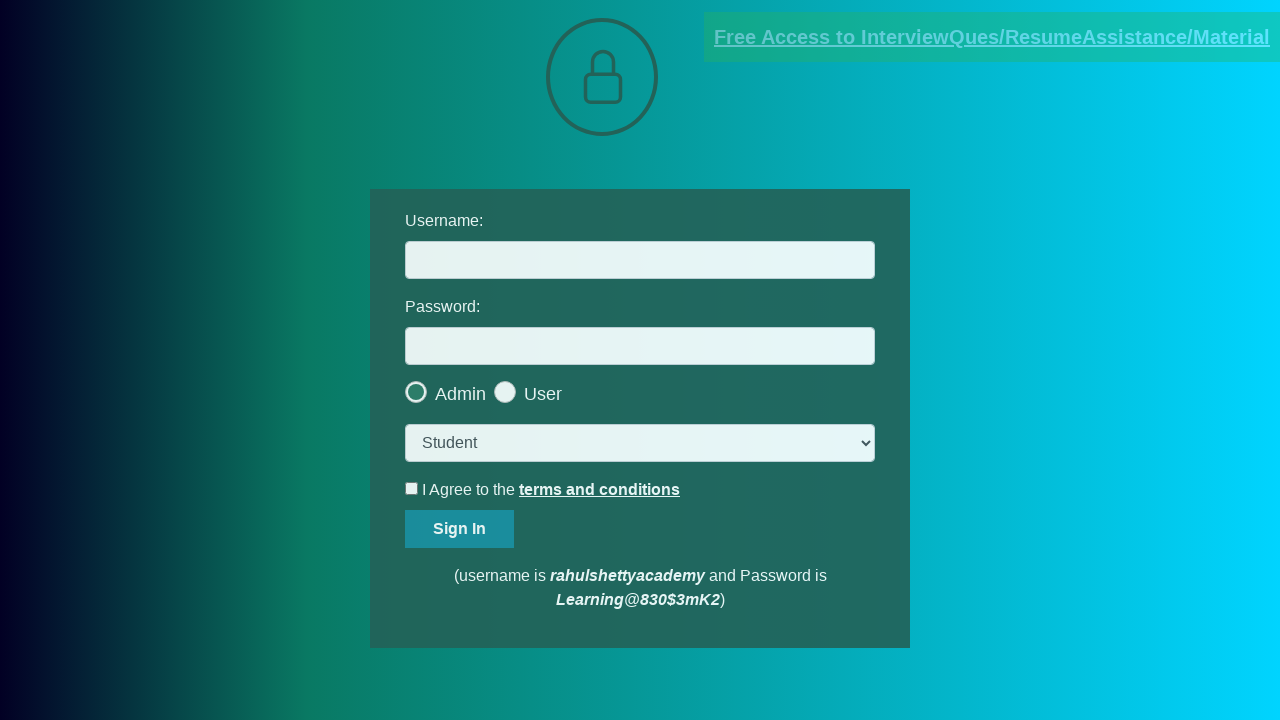

Child window fully loaded
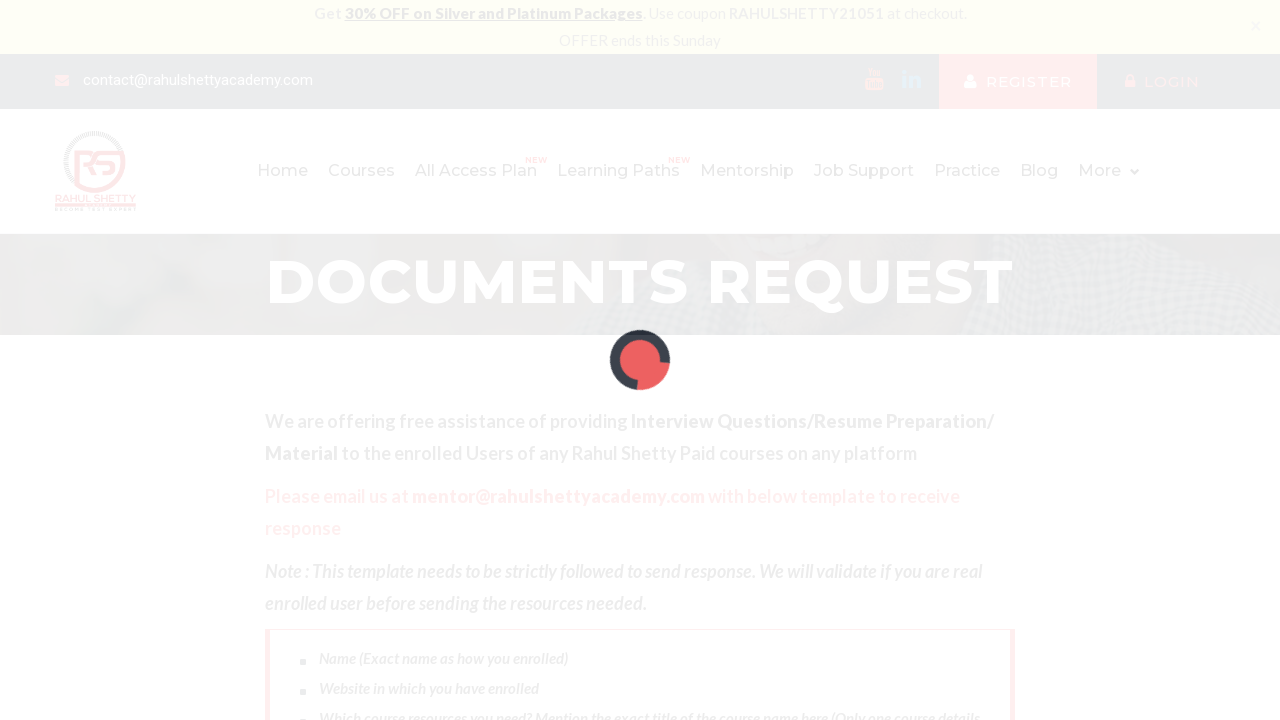

Extracted email text from red paragraph in child window
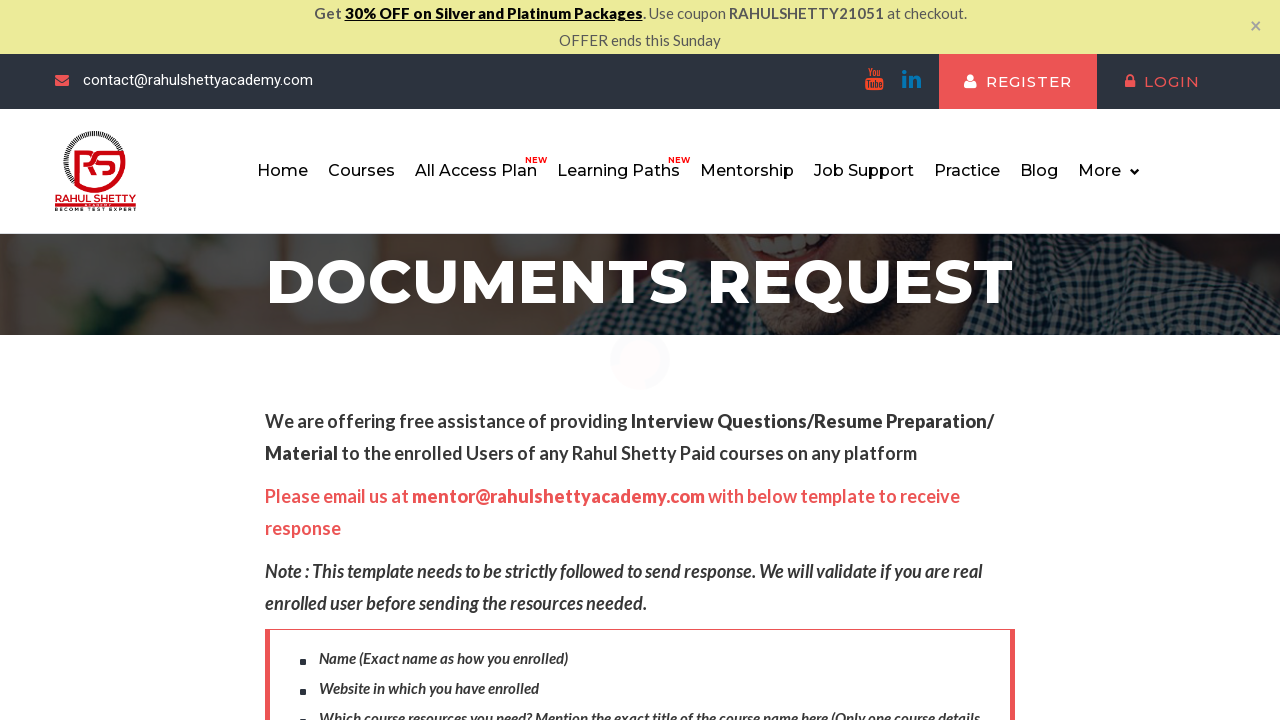

Parsed email ID from text: mentor@rahulshettyacademy.com
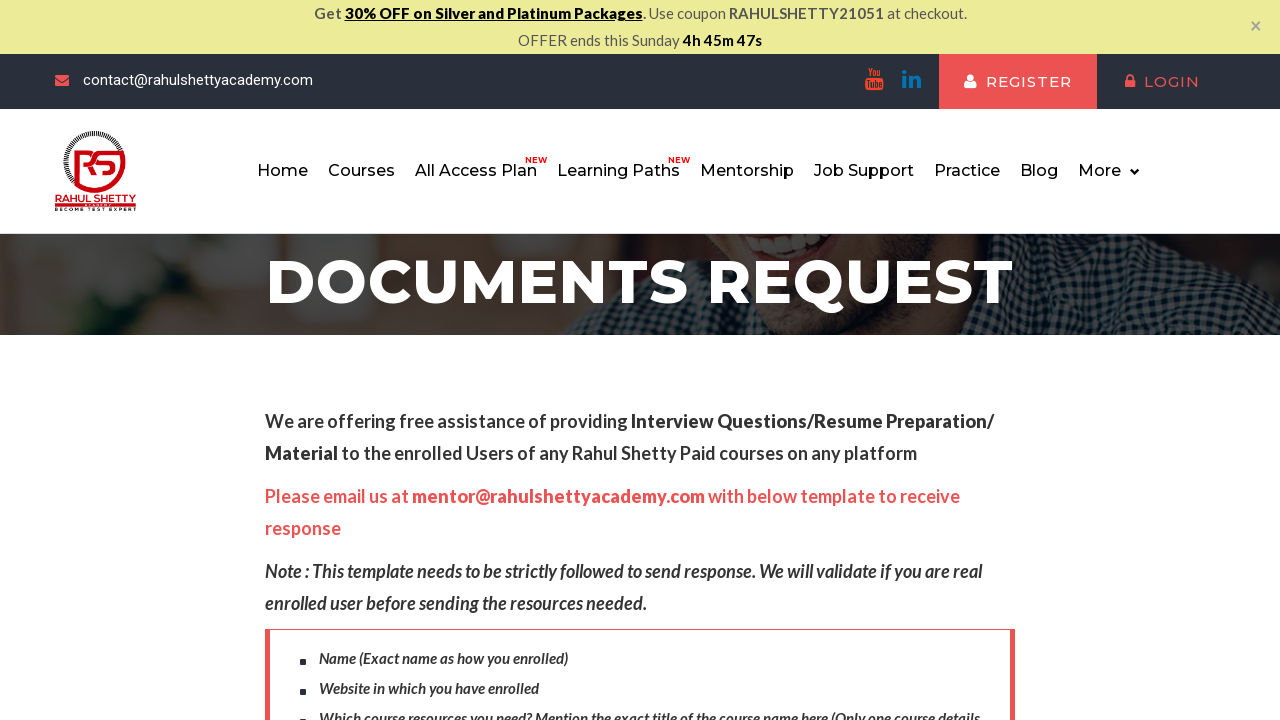

Closed child window
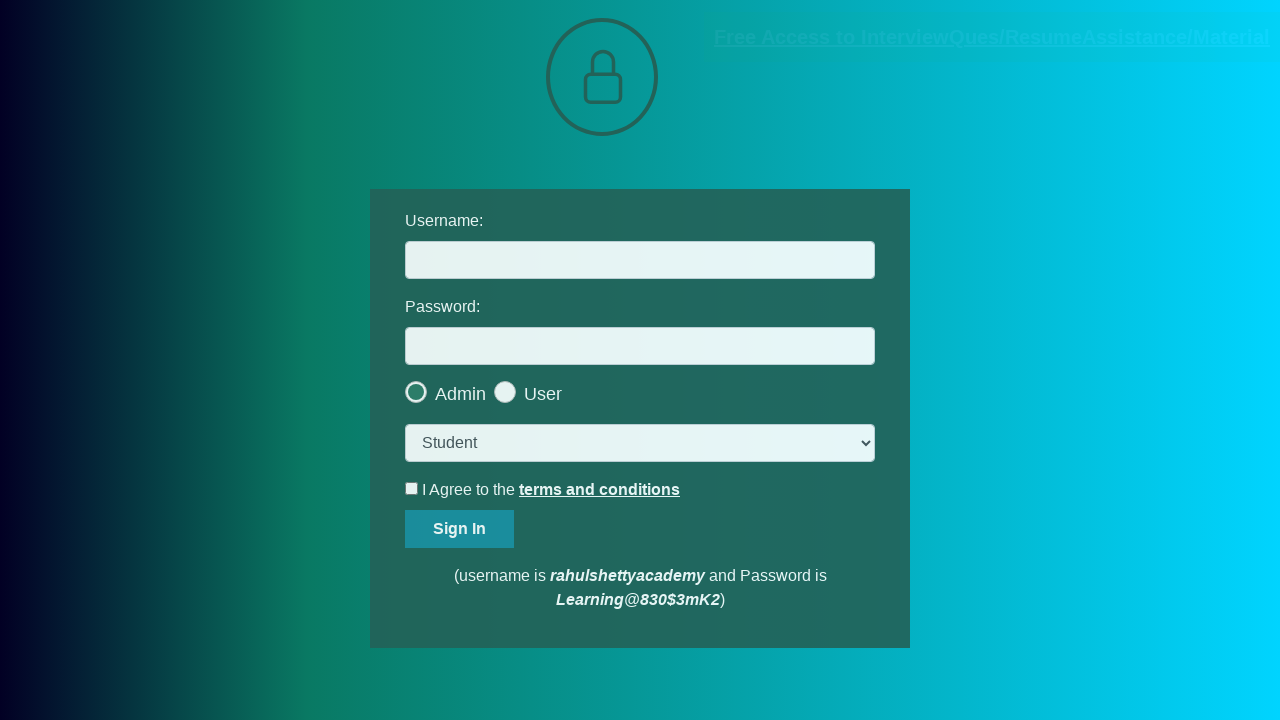

Filled username field with extracted email: mentor@rahulshettyacademy.com on #username
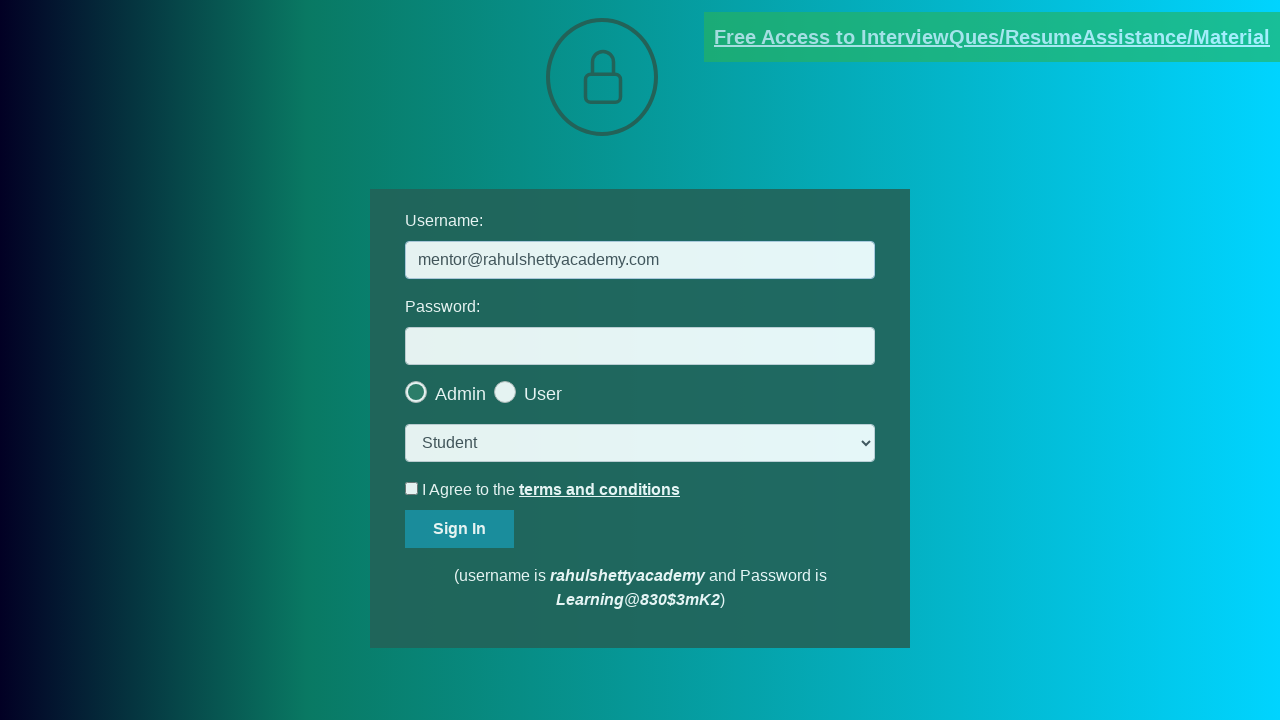

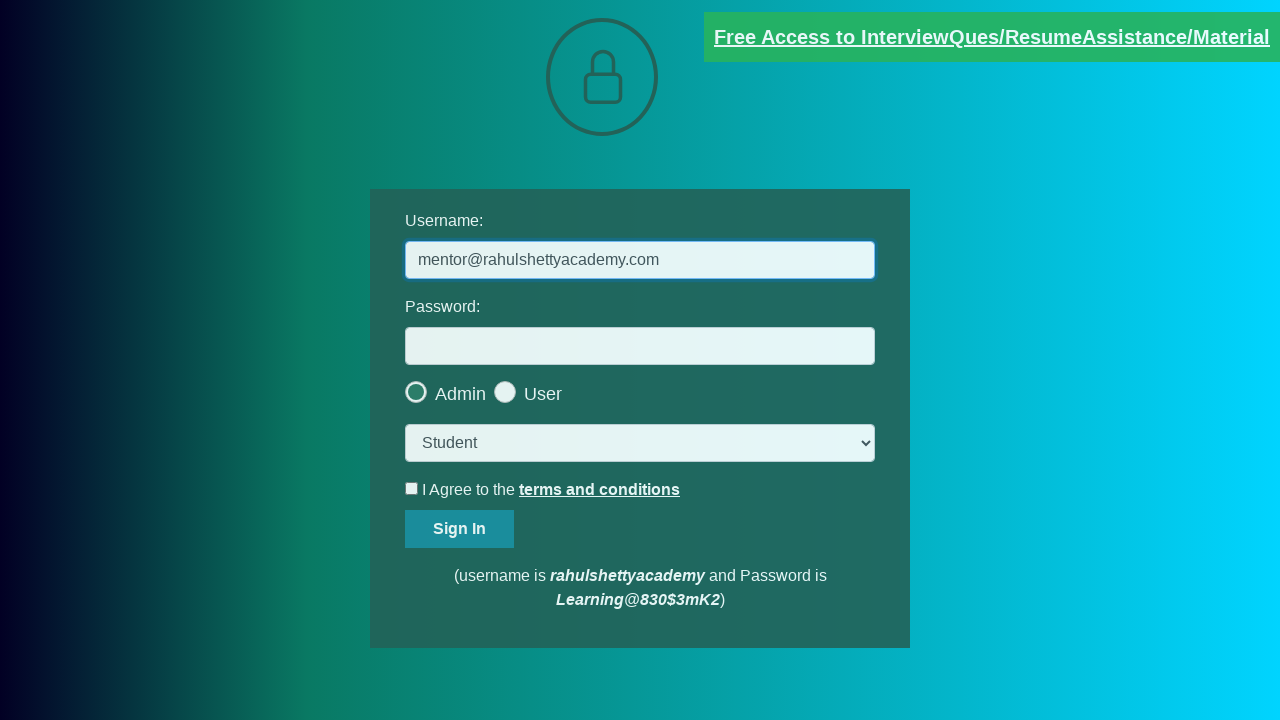